Tests explicit wait functionality by clicking a button and waiting for a checkbox to become selected

Starting URL: https://syntaxprojects.com/synchronization-explicit-wait.php

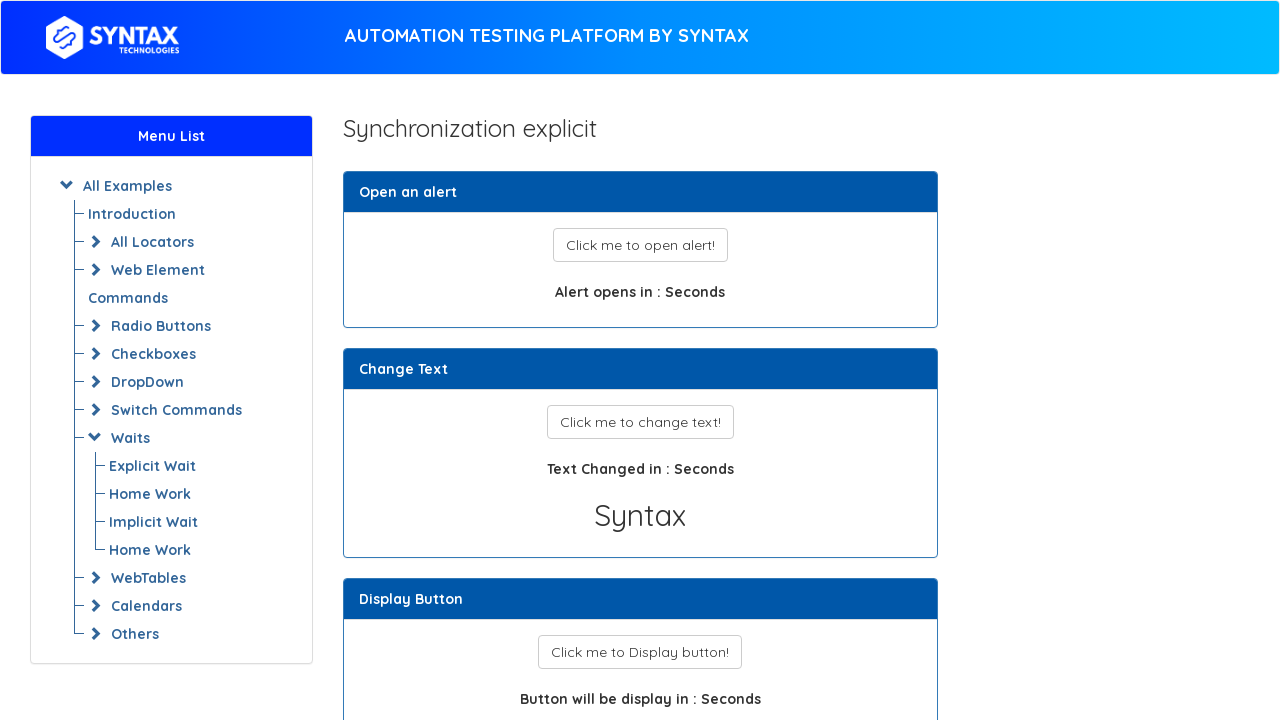

Clicked checkbox button to trigger selection at (640, 361) on xpath=//button[@id='checkbox_button']
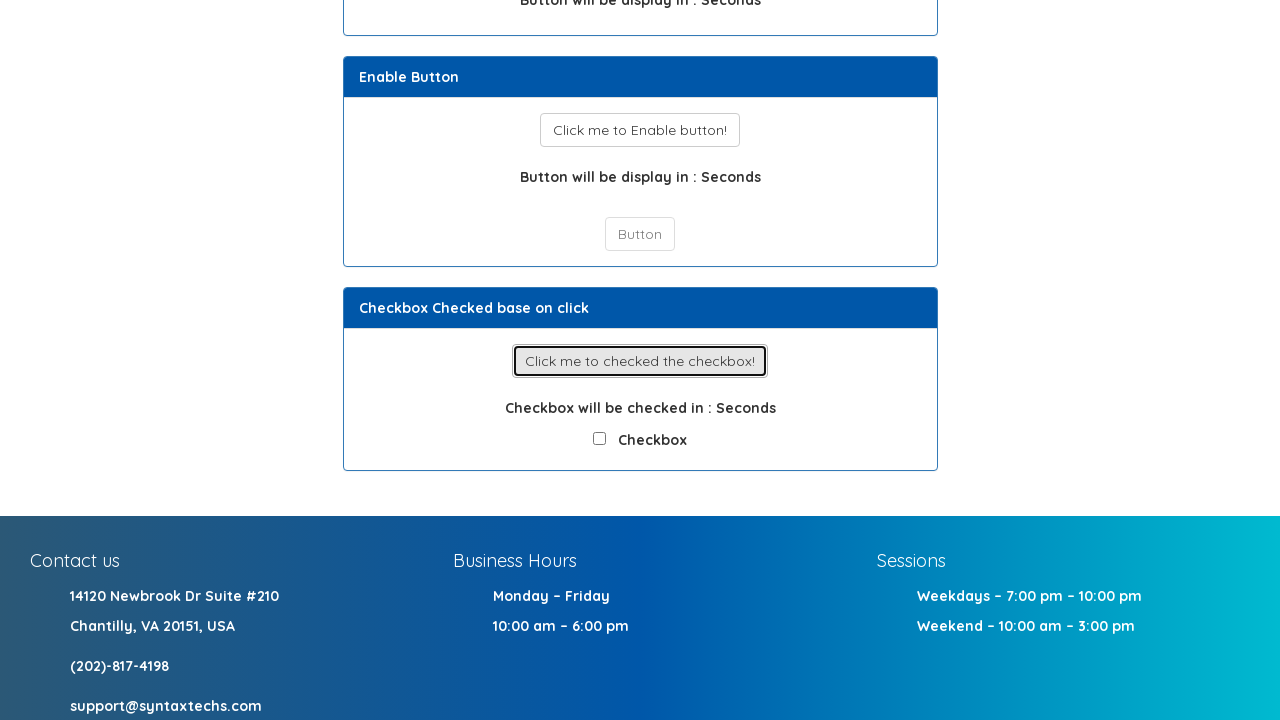

Waited for checkbox to become checked
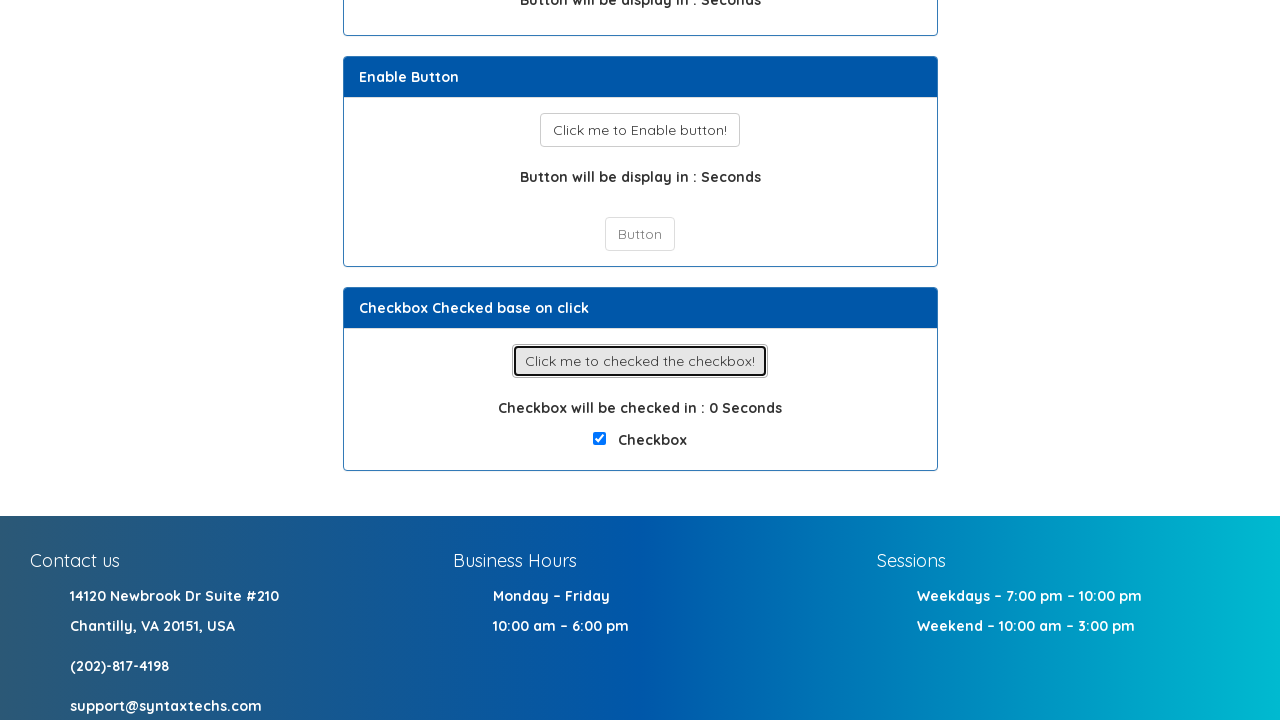

Located checkbox element
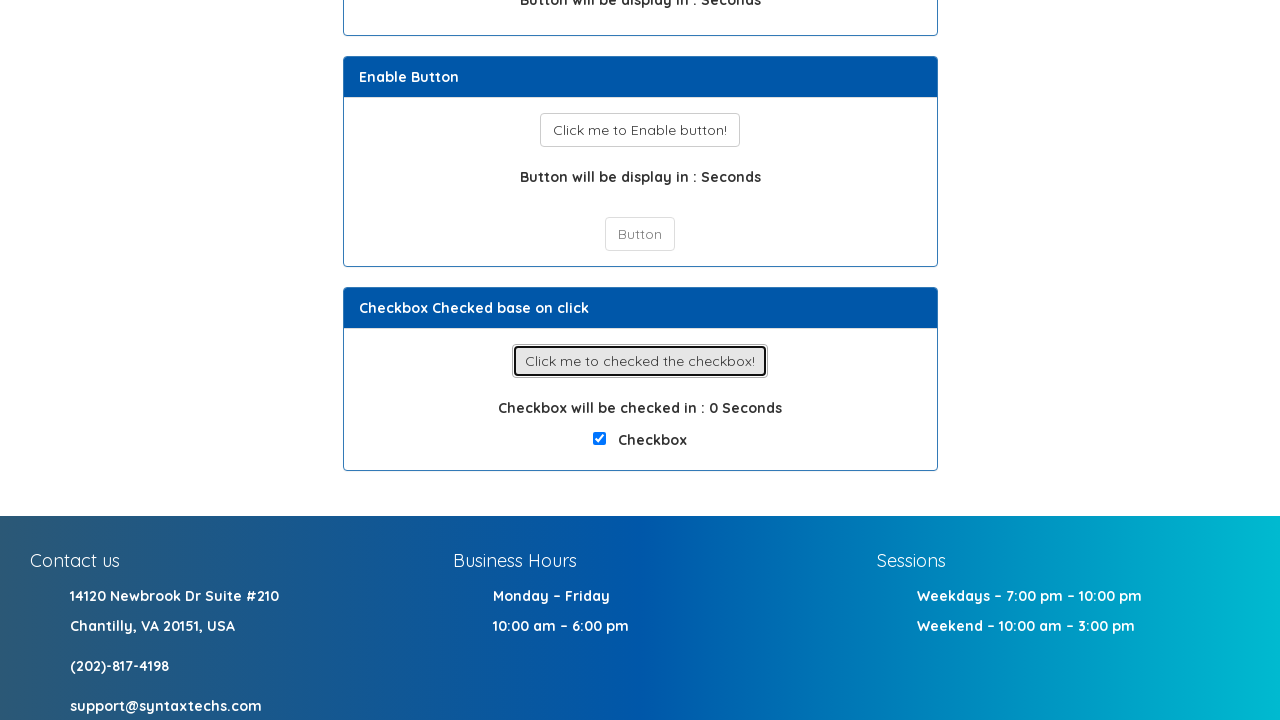

Verified checkbox is selected: True
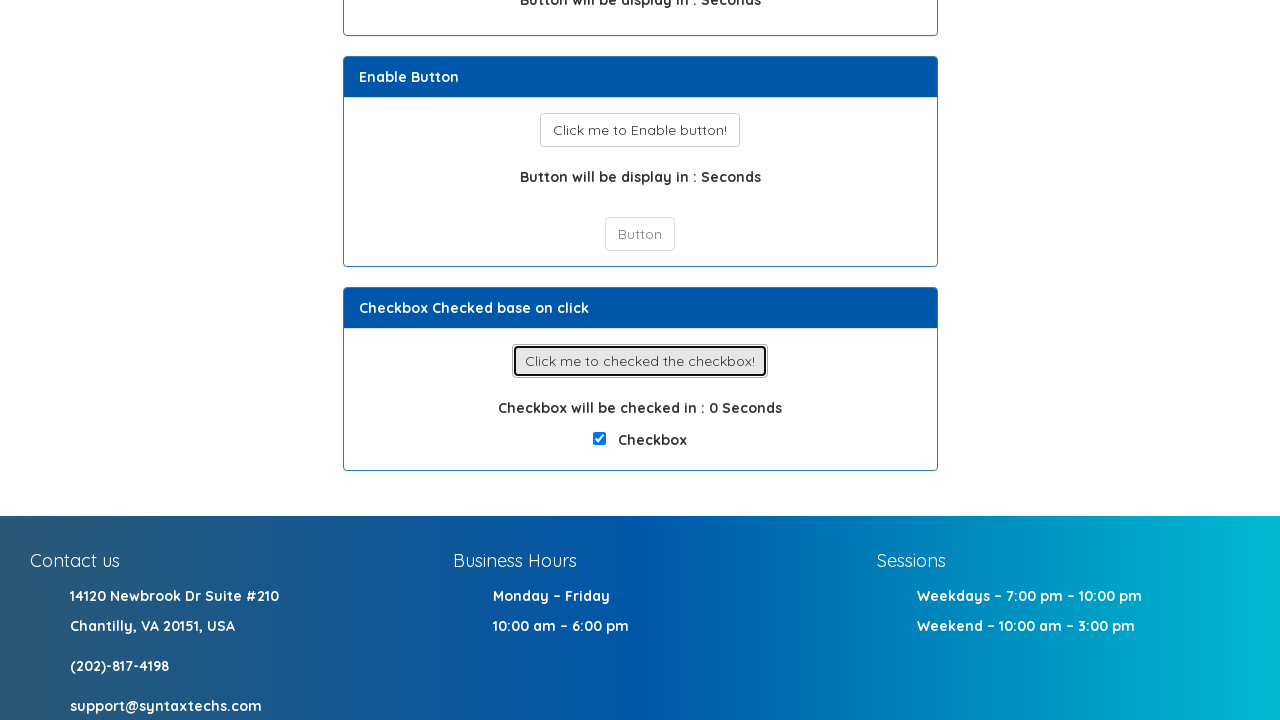

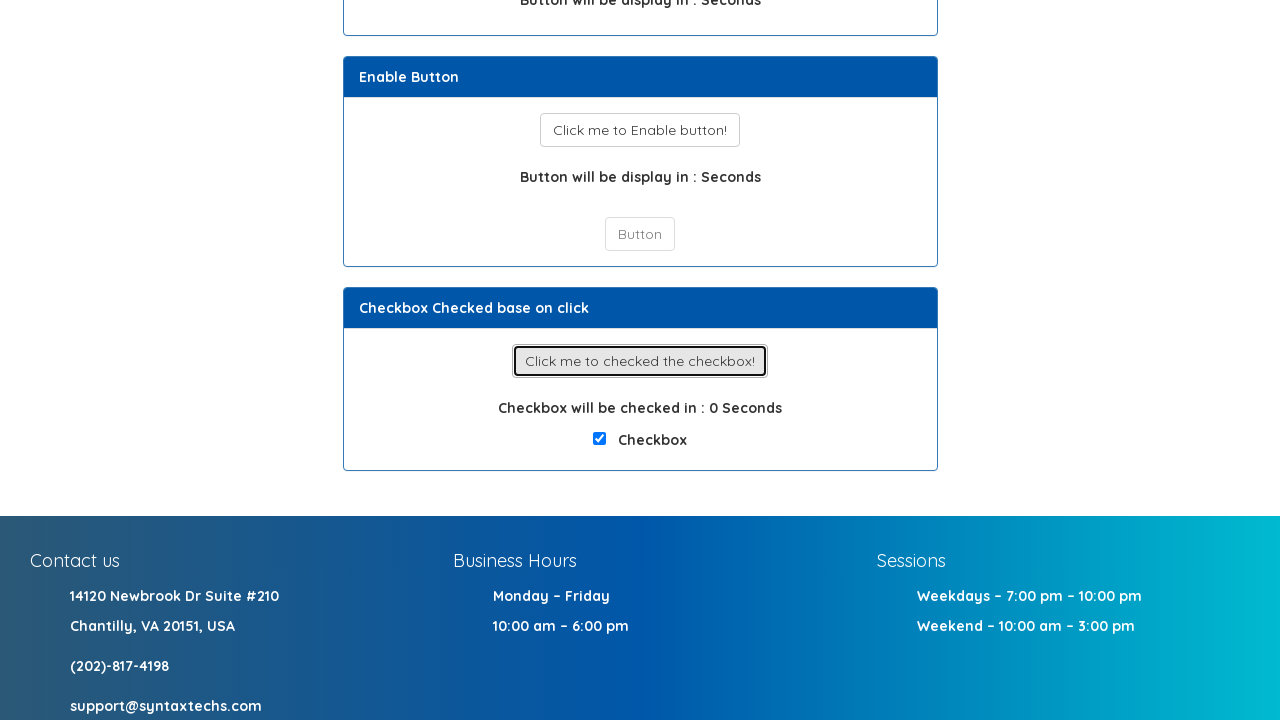